Navigates to the Paytm homepage and waits for it to load. This is a basic page load verification test.

Starting URL: https://paytm.com/

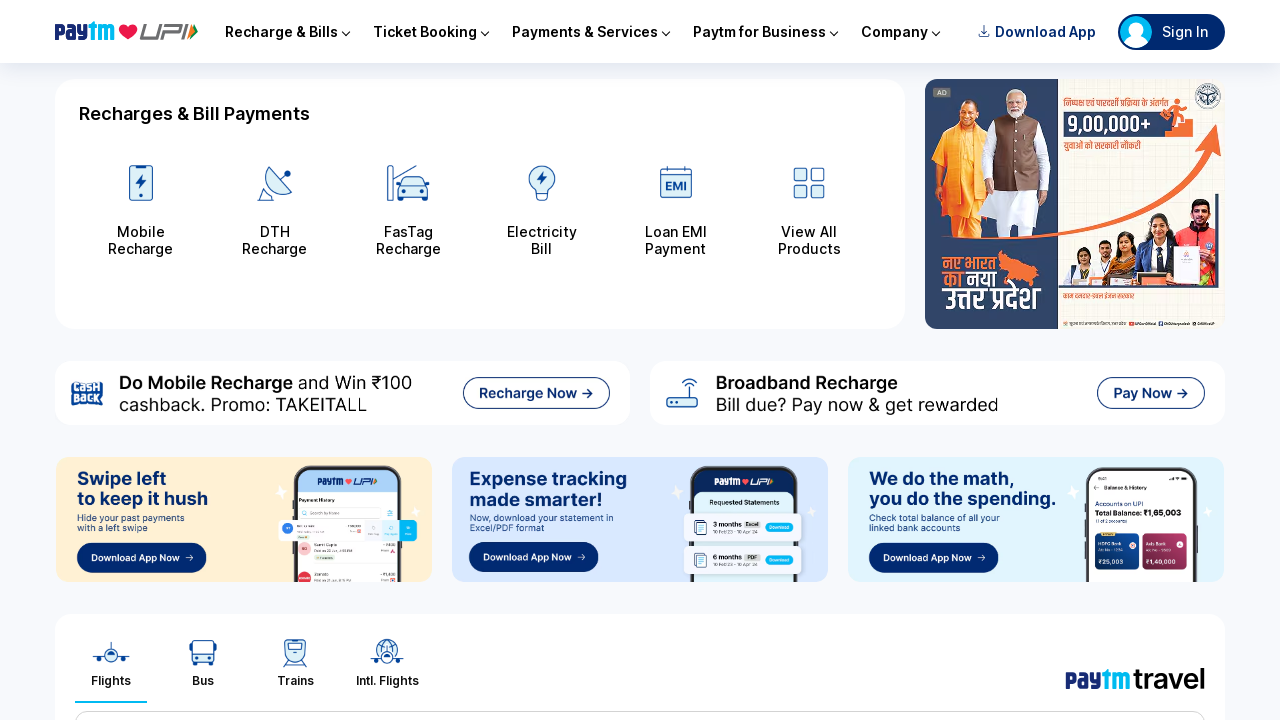

Navigated to Paytm homepage
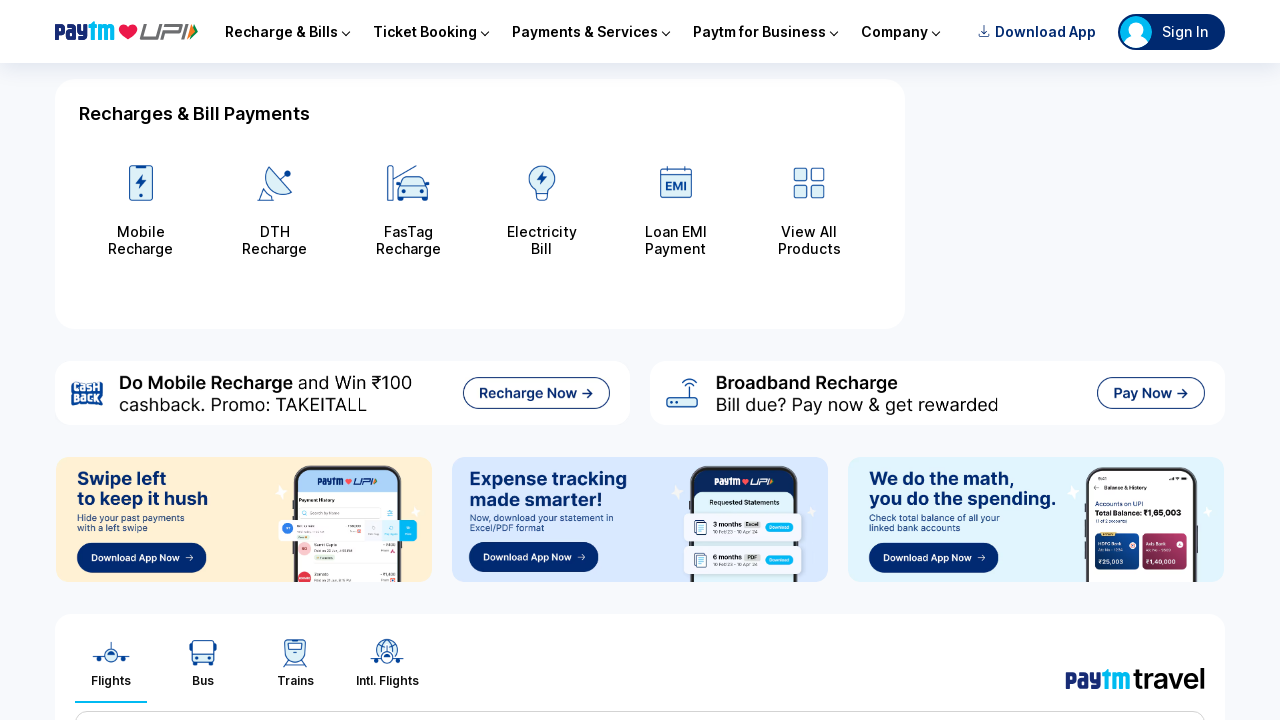

Paytm homepage DOM content loaded
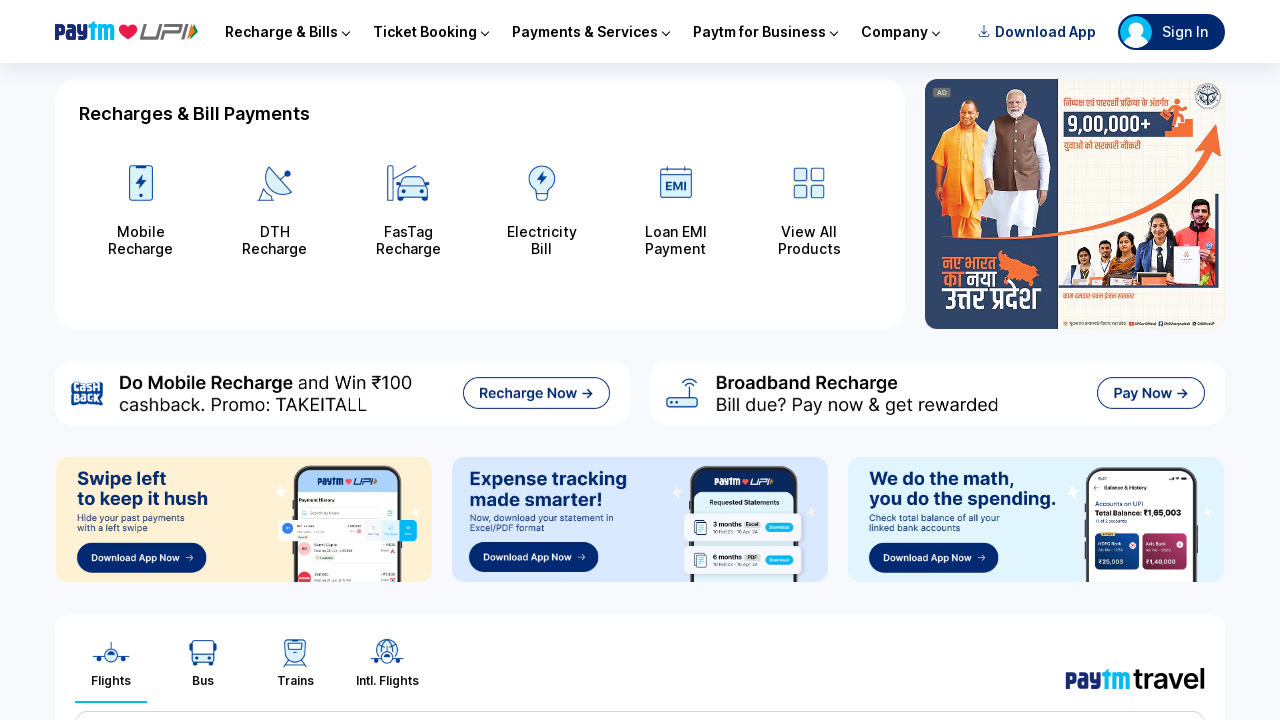

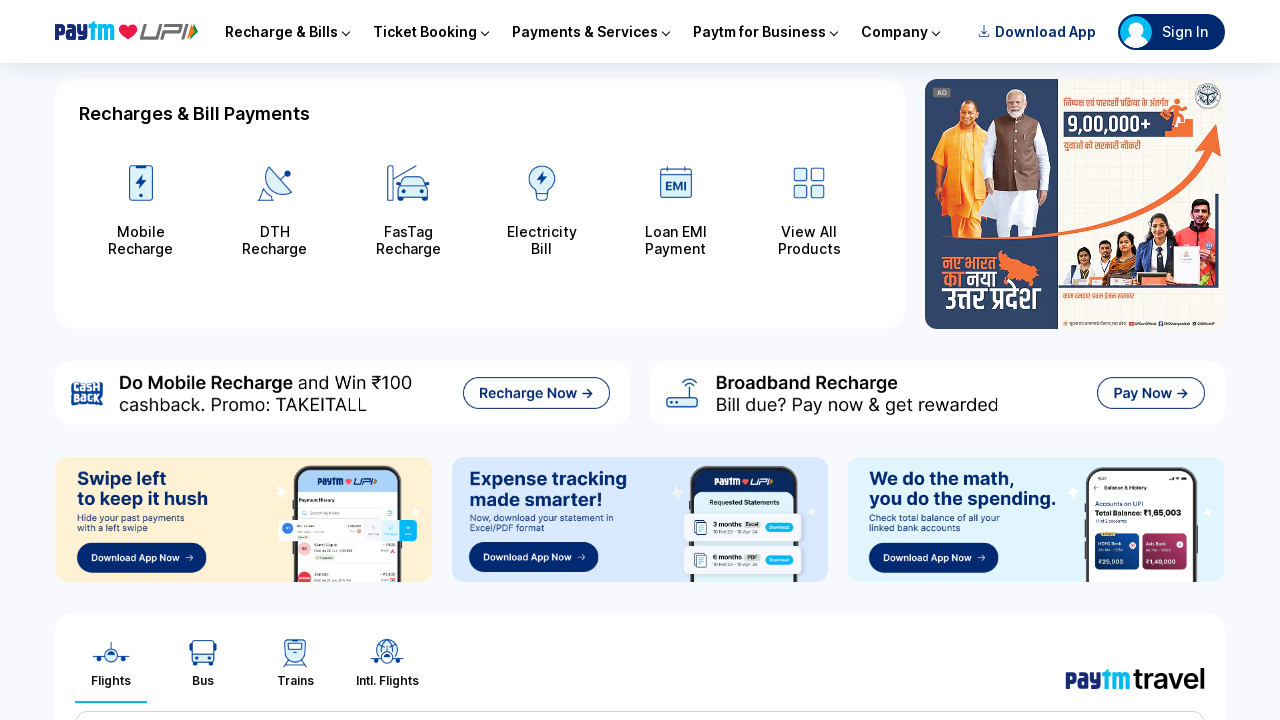